Tests API mocking by intercepting fruits API response and adding a new fruit item to verify it displays

Starting URL: https://demo.playwright.dev/api-mocking

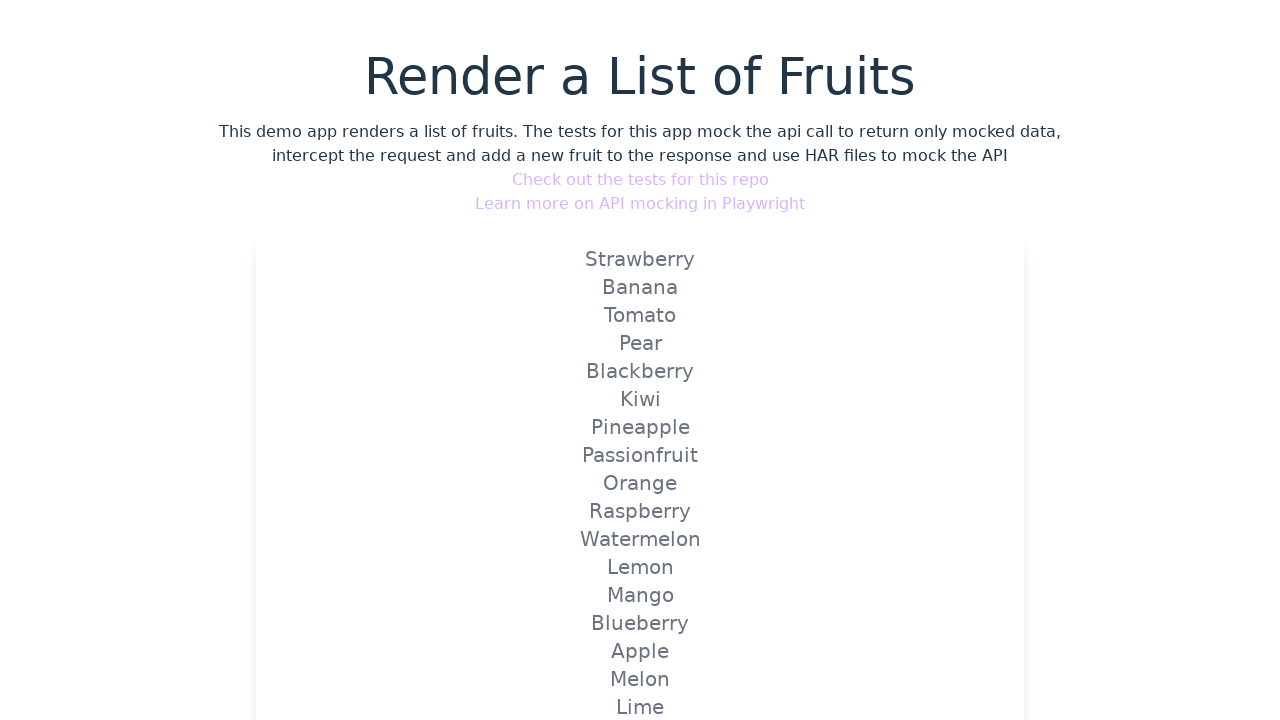

Set up route handler to intercept and modify fruits API response
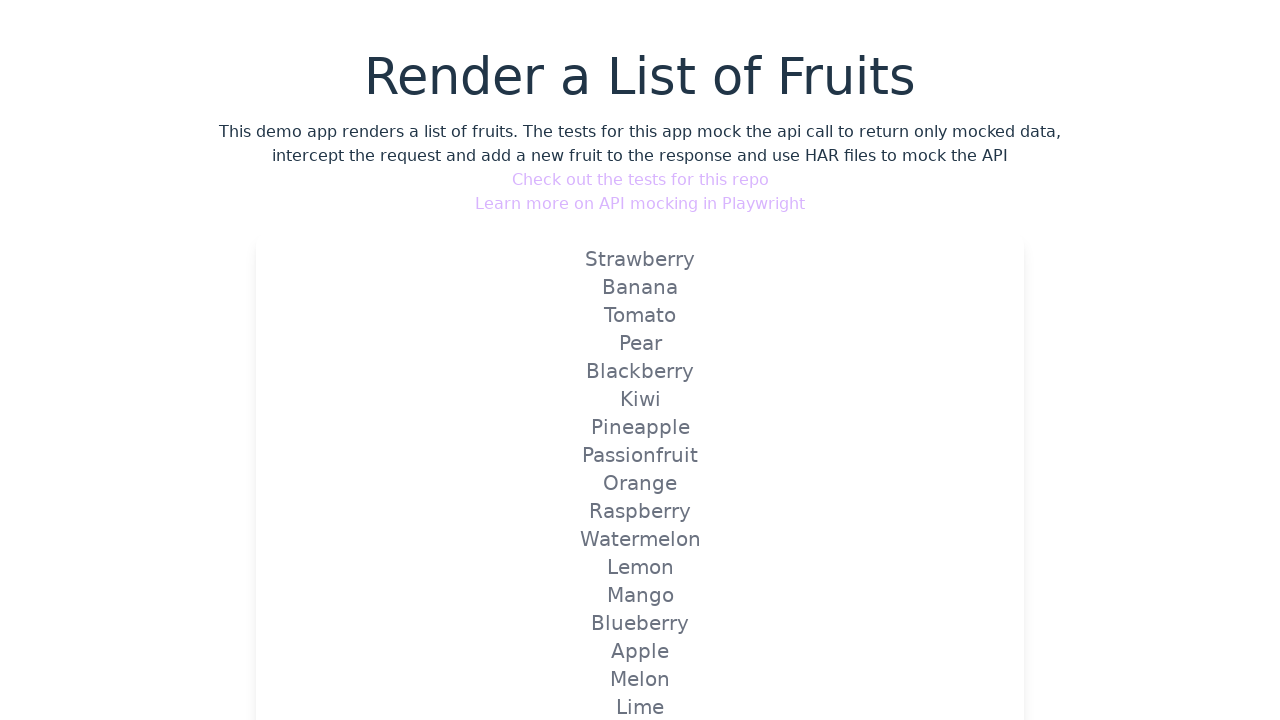

Reloaded page to trigger API mock with modified response containing new Loquat fruit
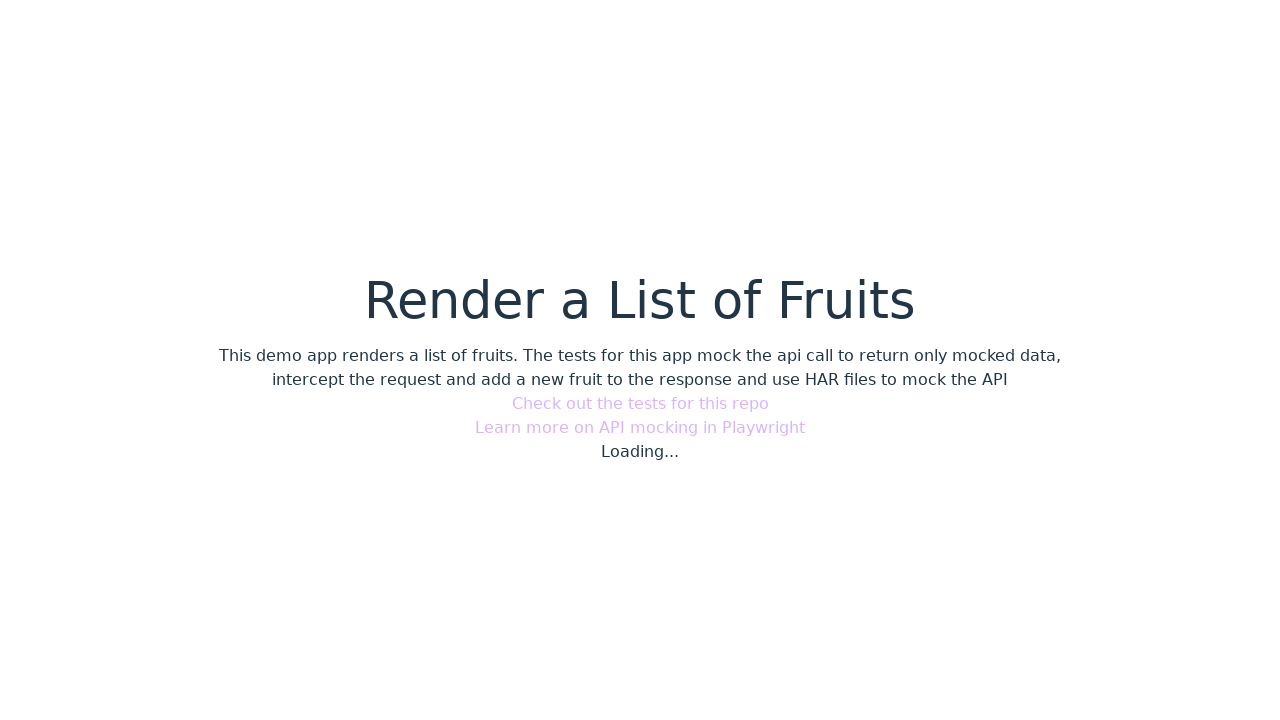

Verified that the new Loquat fruit item is displayed on the page
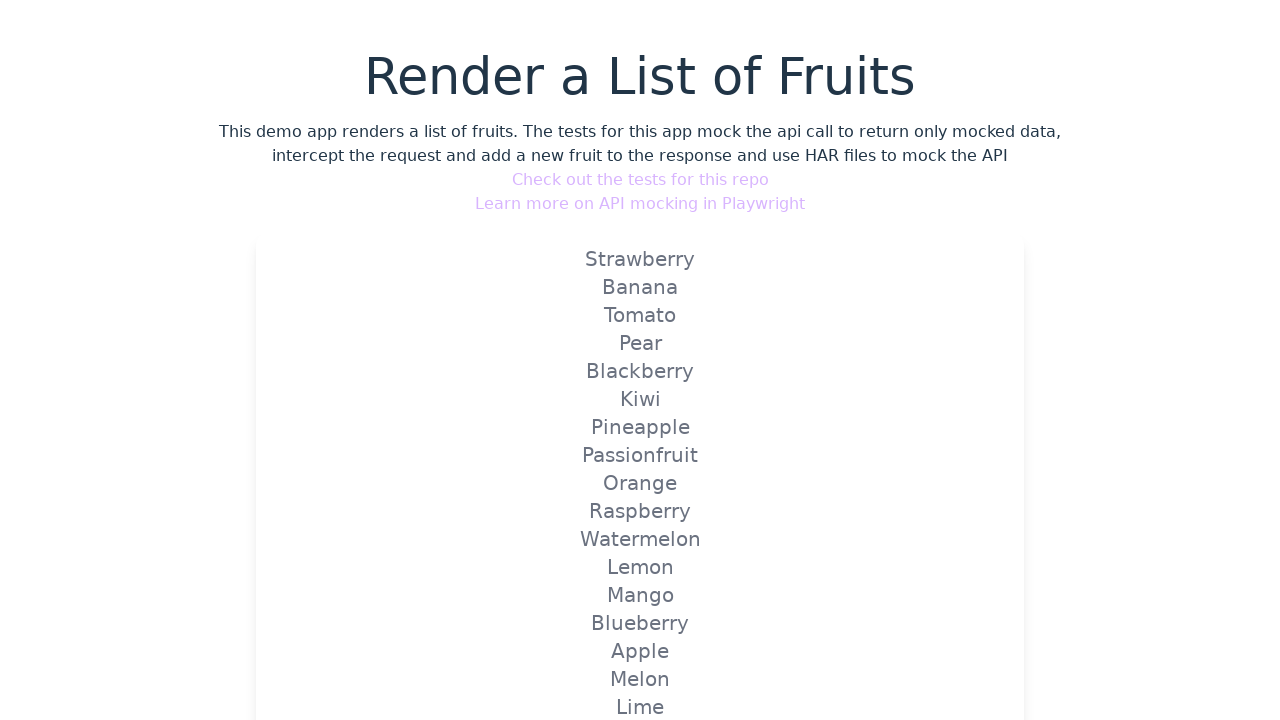

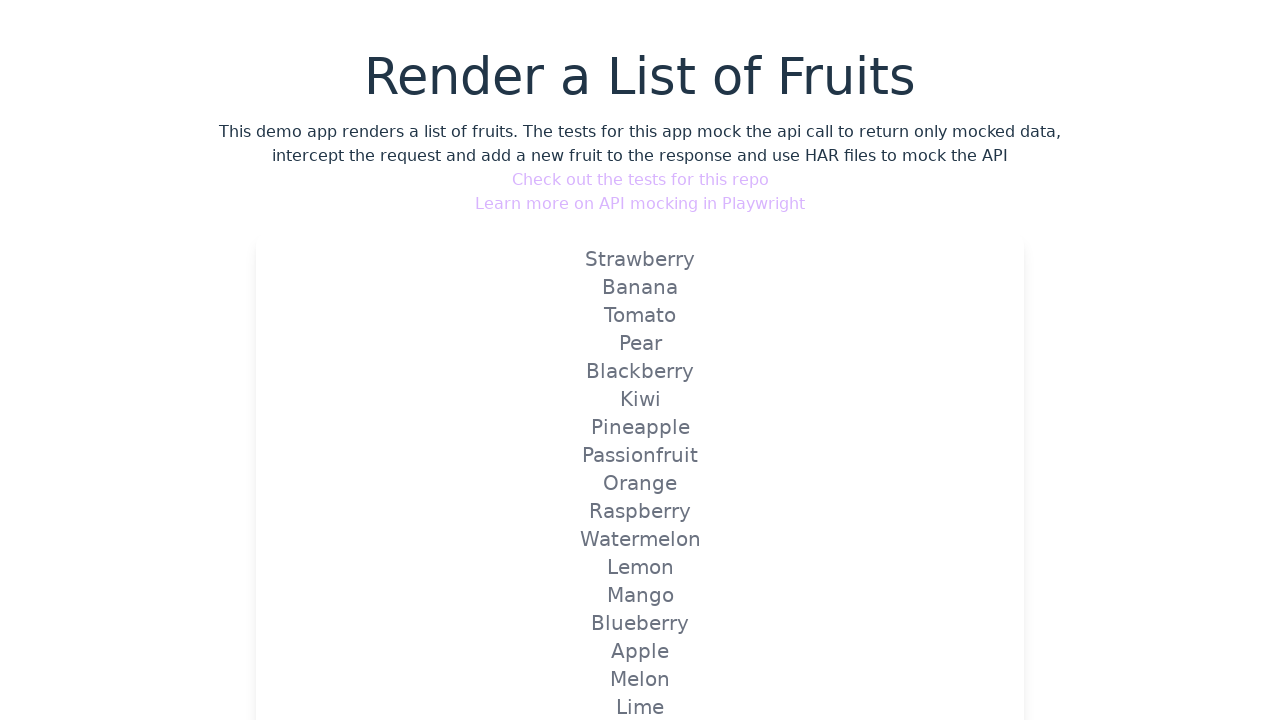